Tests double-click functionality on a button element to verify the double-click action works correctly

Starting URL: https://www.plus2net.com/javascript_tutorial/ondblclick-demo2.php

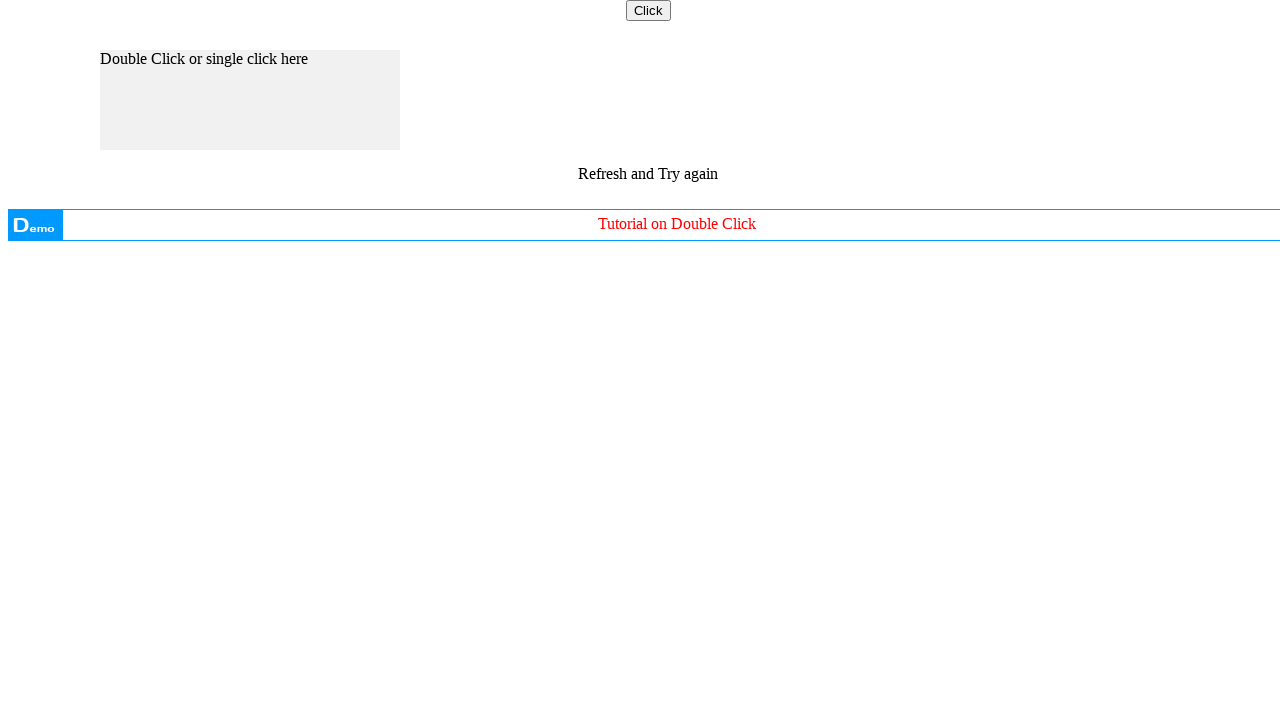

Located the button element using XPath
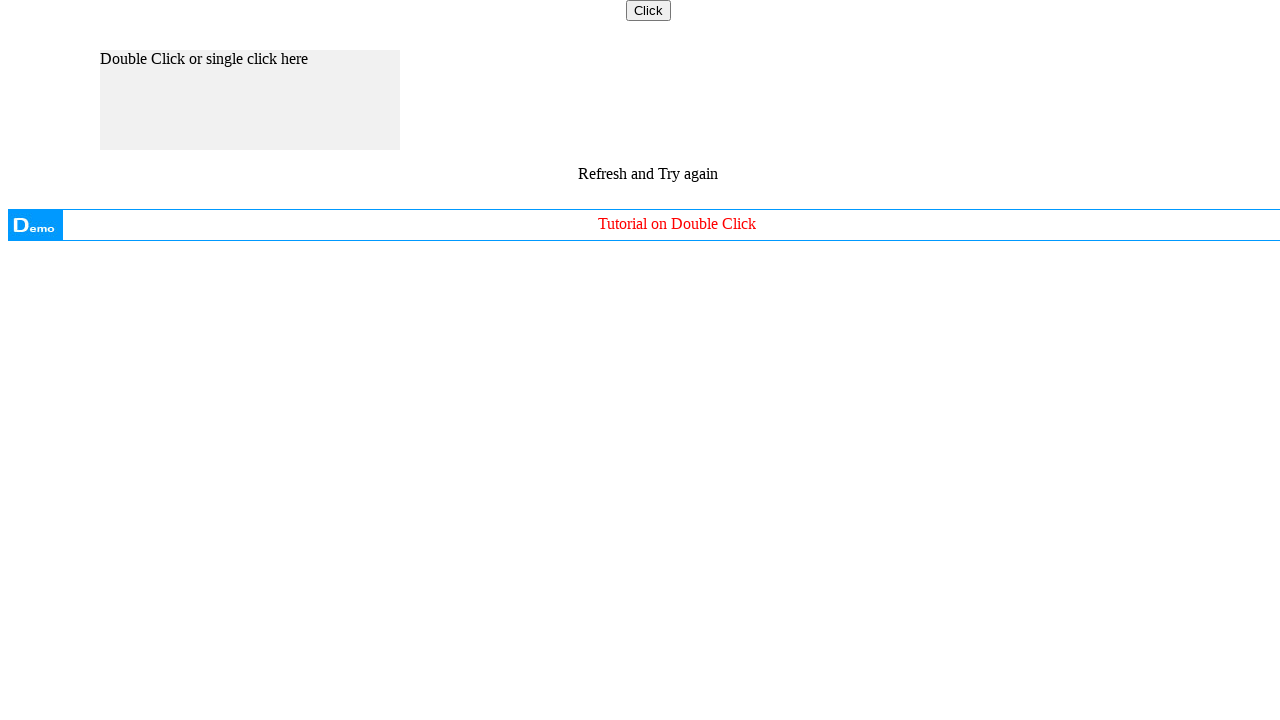

Performed double-click action on the button at (648, 10) on xpath=/html/body/input
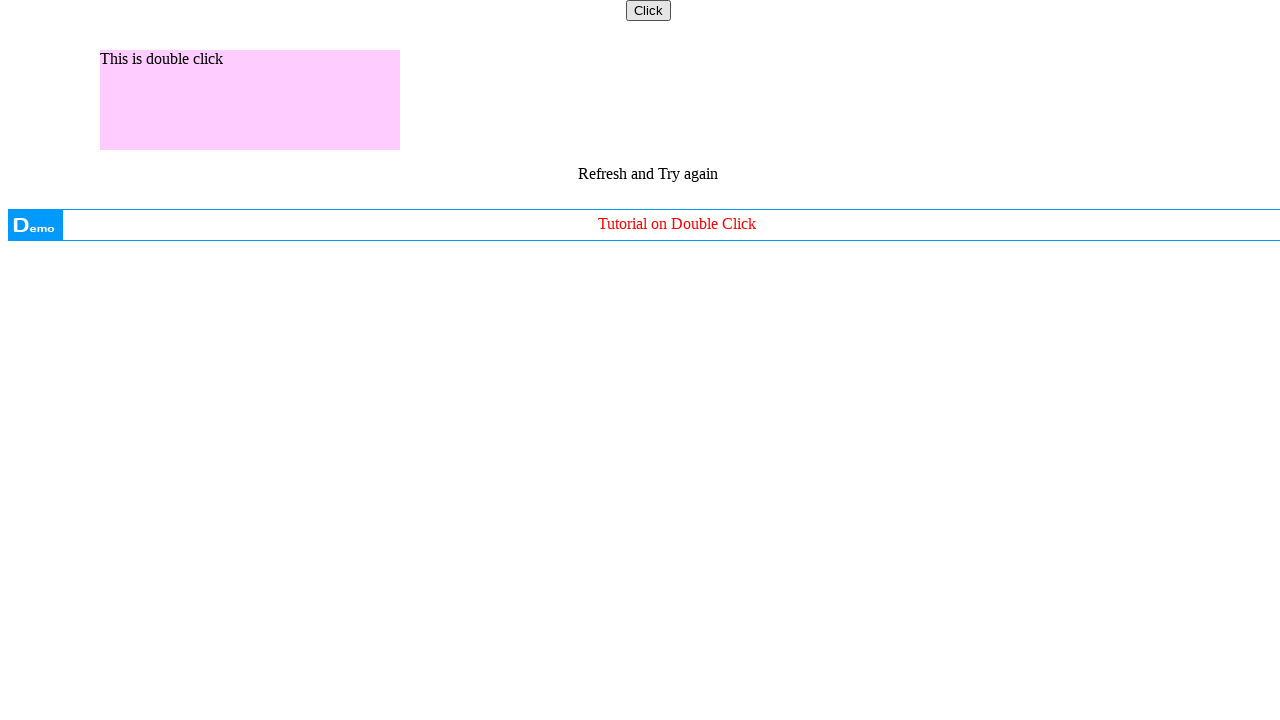

Waited 2 seconds to observe the double-click effect
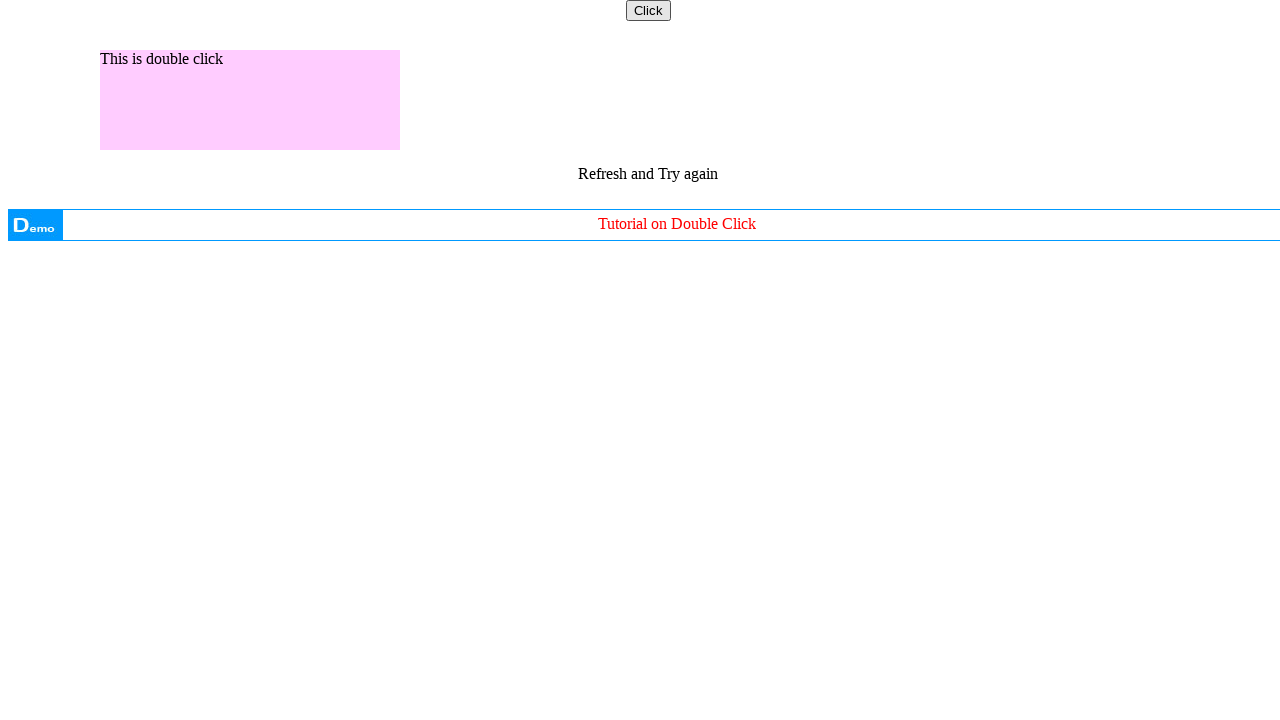

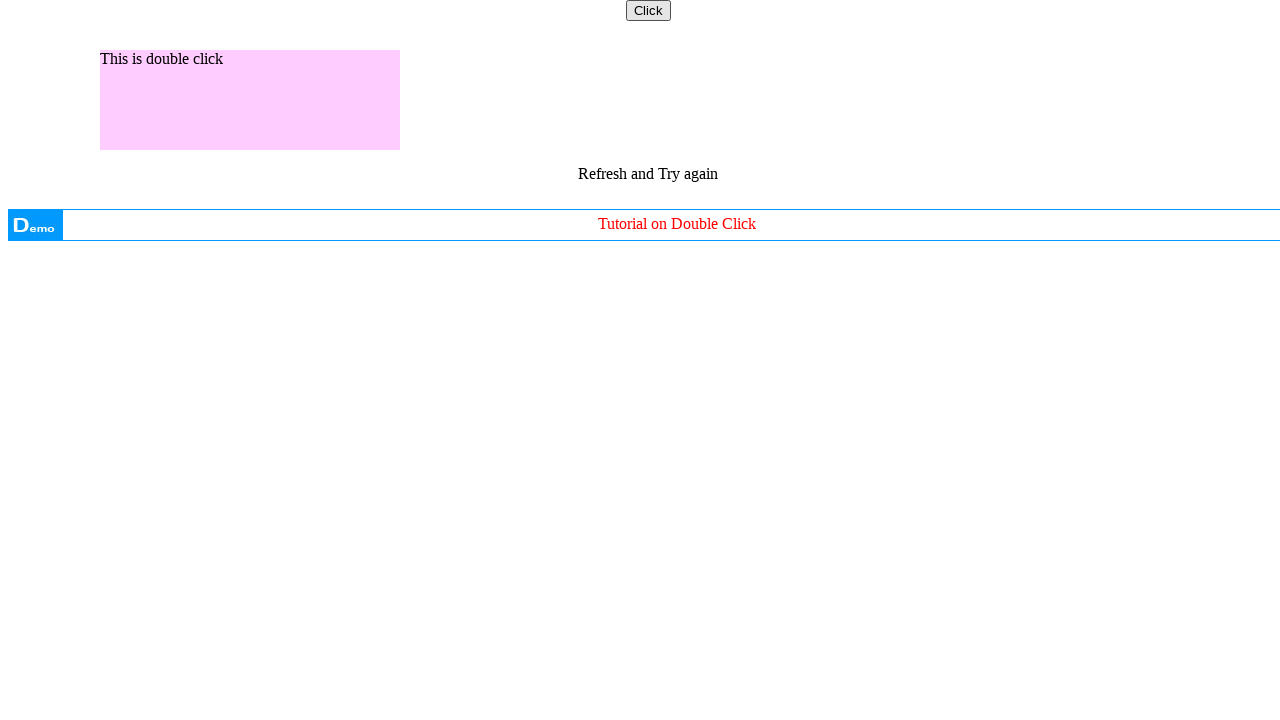